Navigates to an inputs page, clicks the home navigation link, and verifies the page title changes to "Practice"

Starting URL: https://practice.cydeo.com/inputs

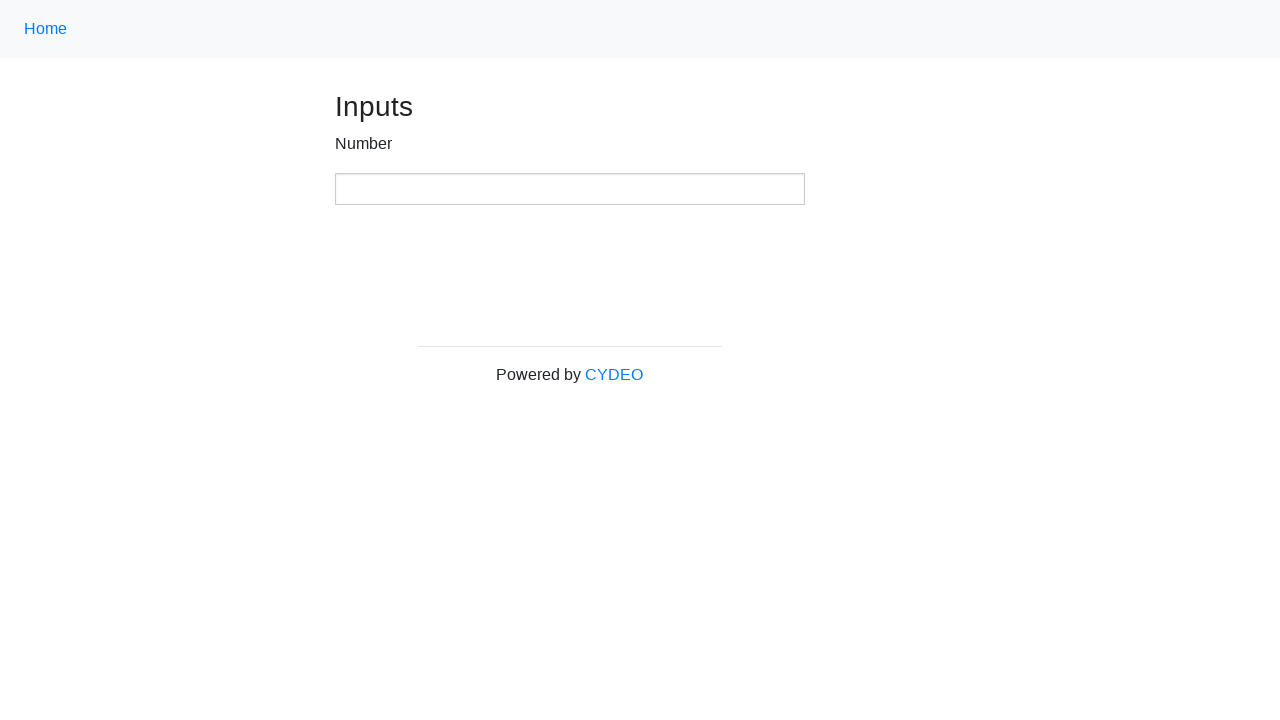

Clicked home navigation link at (46, 29) on .nav-link
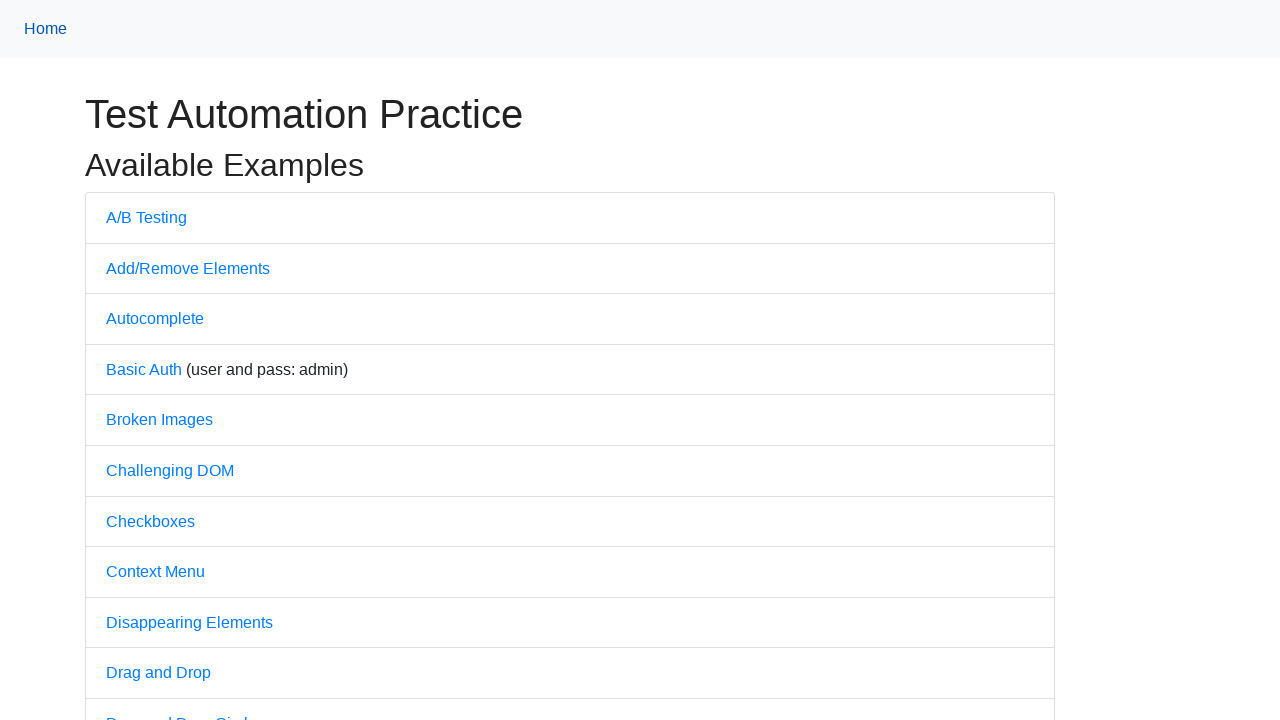

Waited for page load to complete
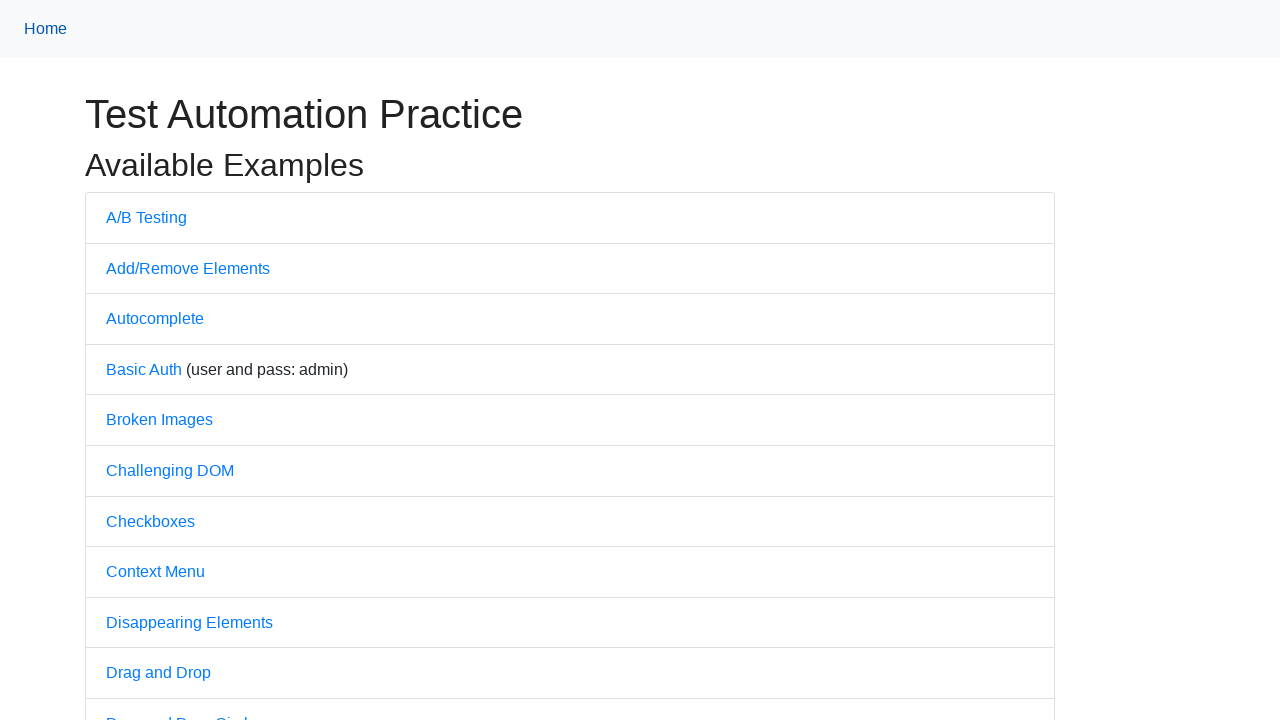

Verified page title is 'Practice'
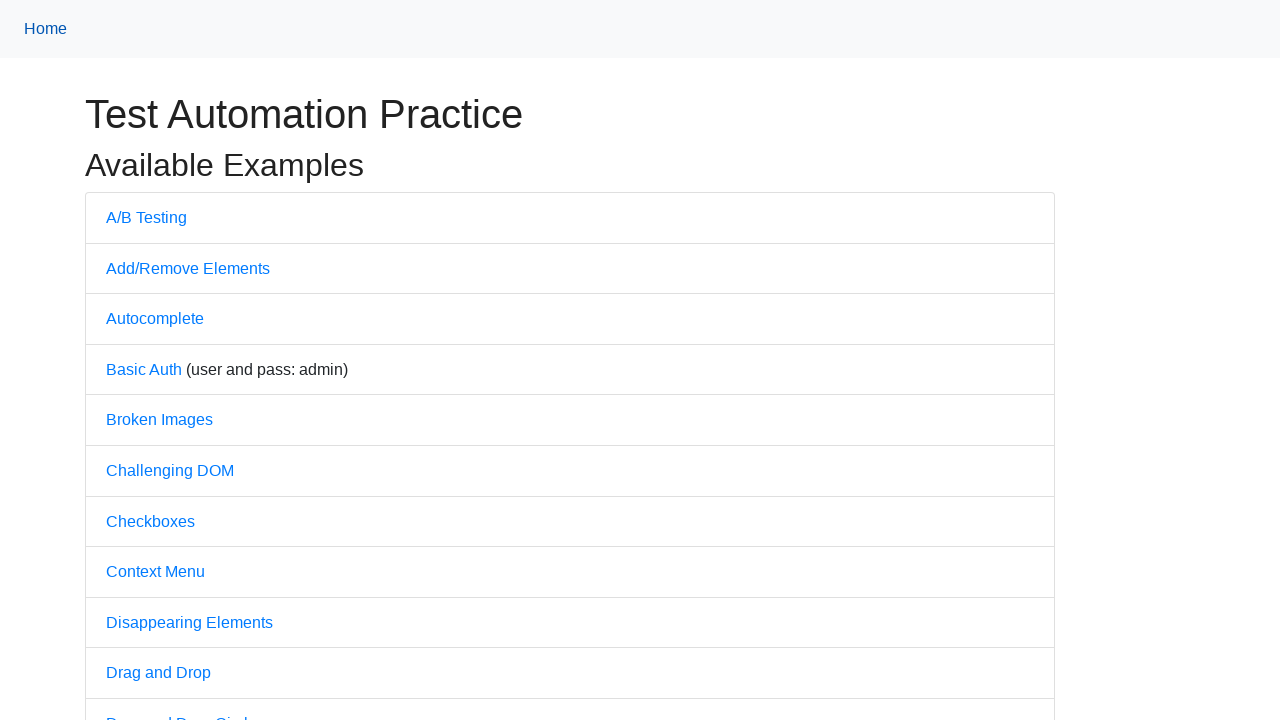

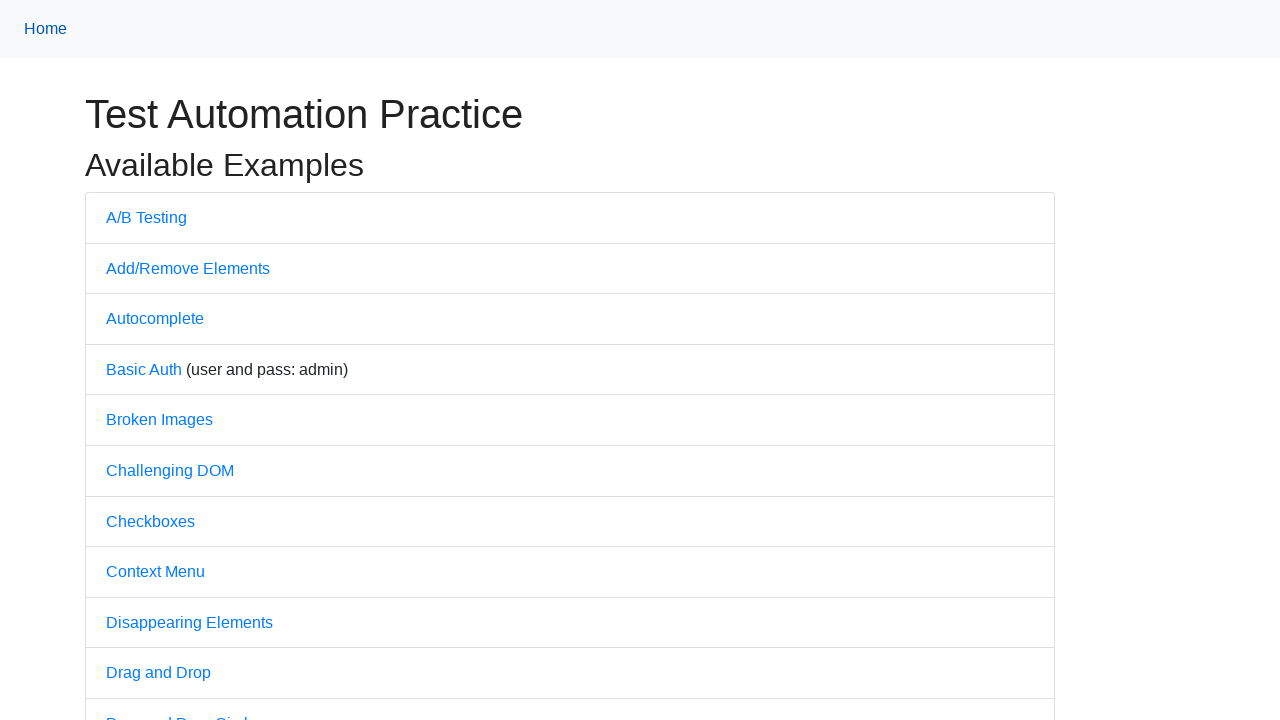